Tests horizontal scrolling functionality by scrolling right on a dashboard page using JavaScript execution

Starting URL: https://dashboards.handmadeinteractive.com/jasonlove/

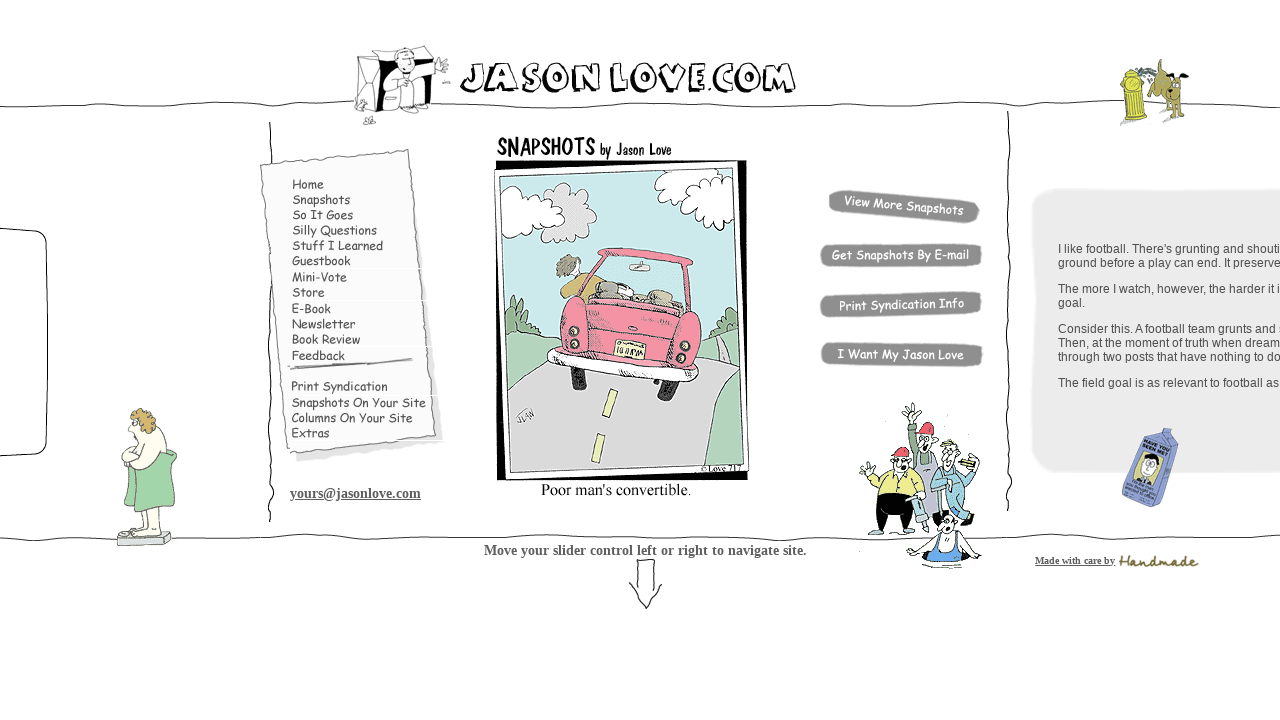

Navigated to dashboard page
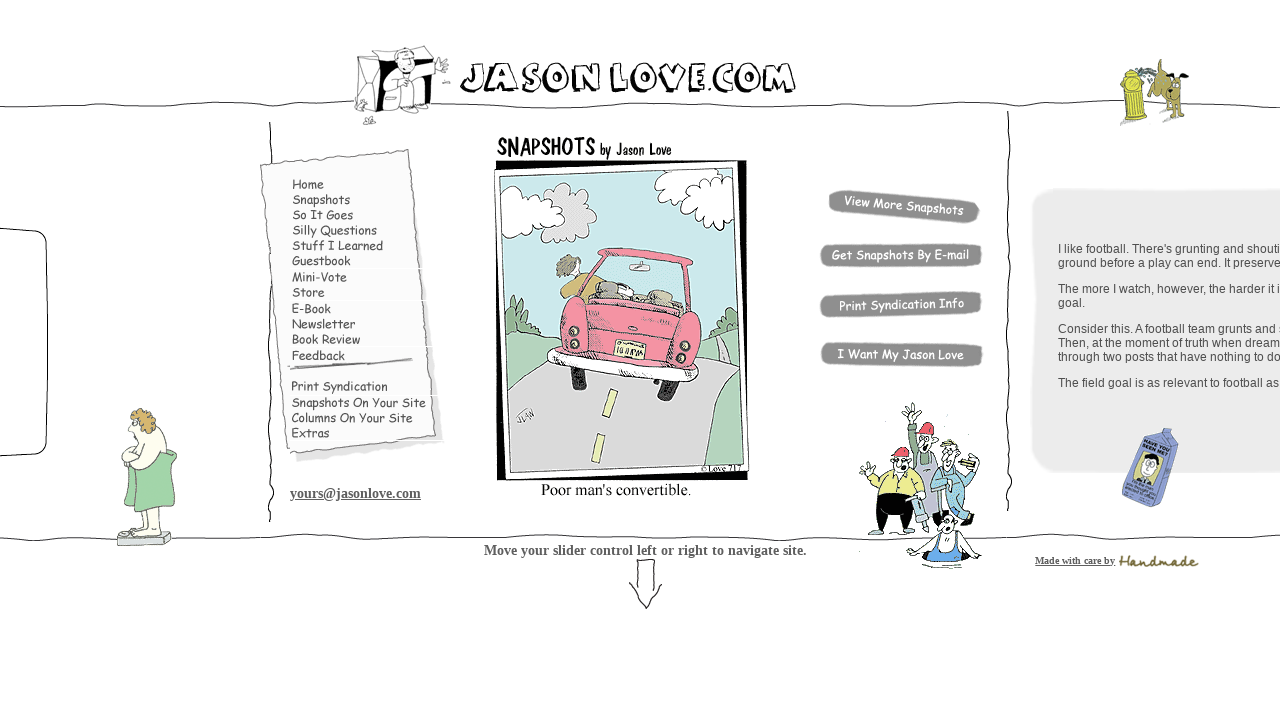

Scrolled right on dashboard by 5000 pixels using JavaScript
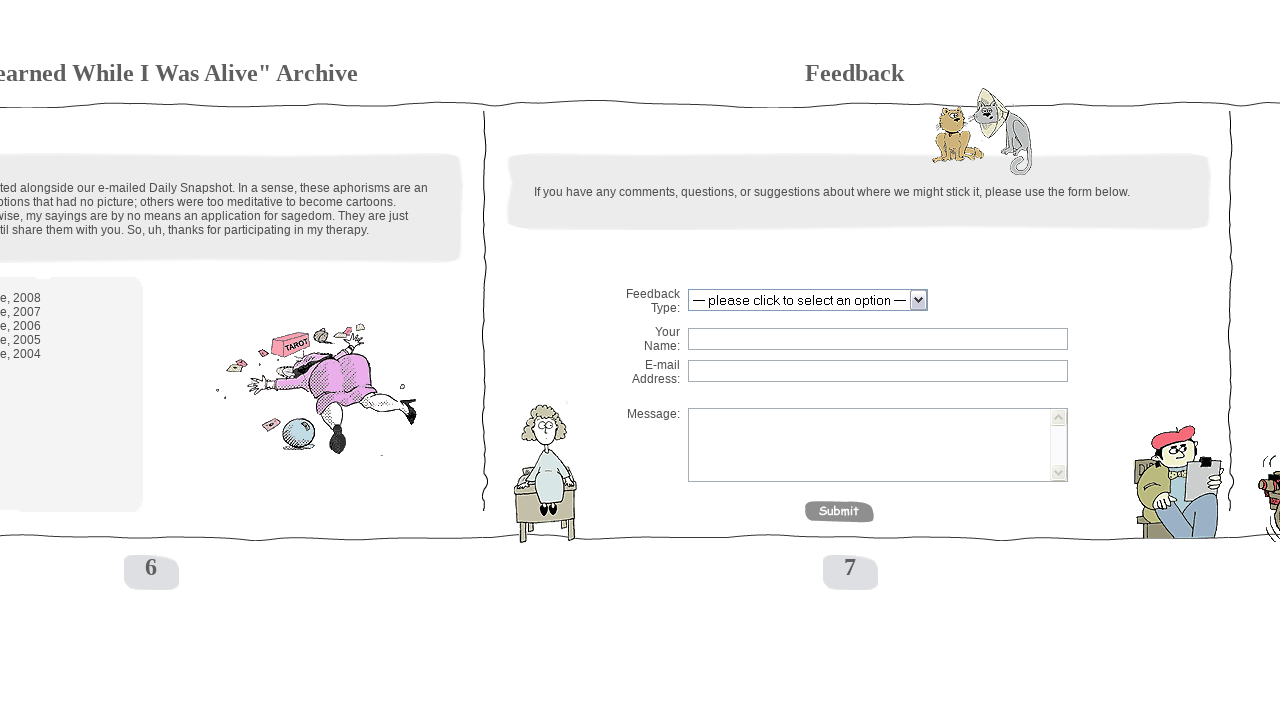

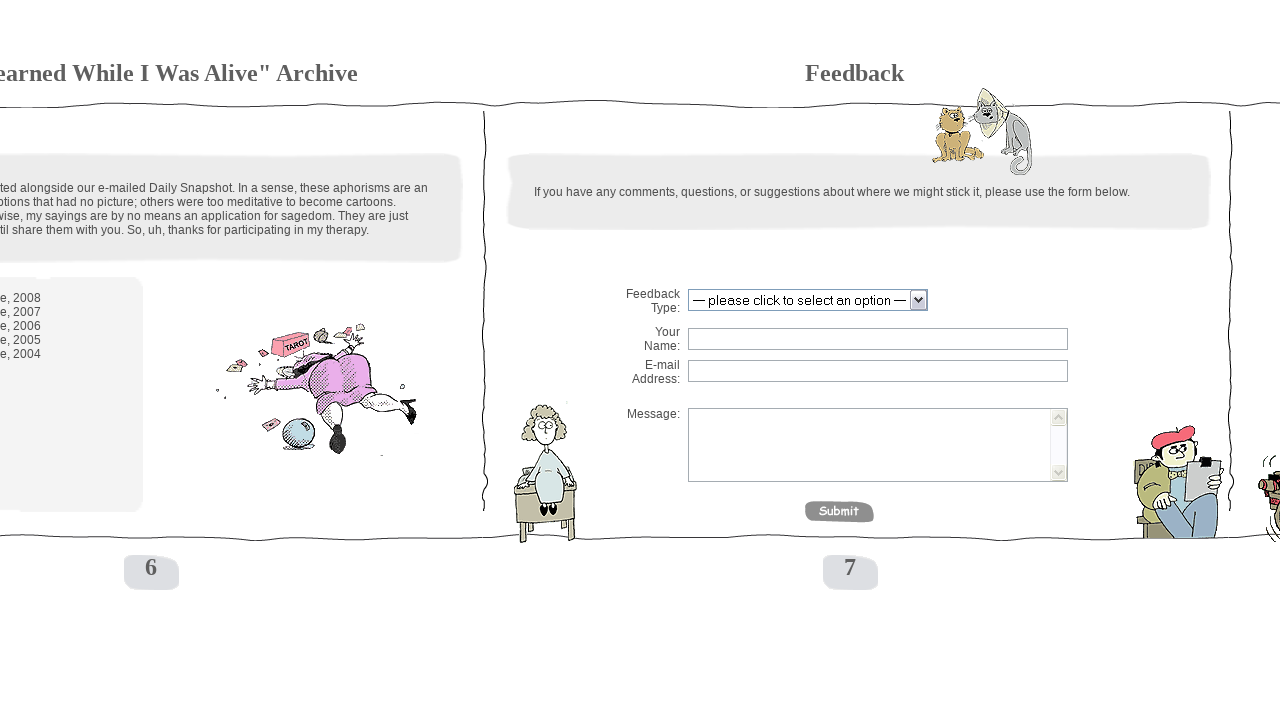